Navigates to ECU website and clicks a button with ID 'top', then displays a success message and waits for confirmation

Starting URL: https://www.ecu.edu/

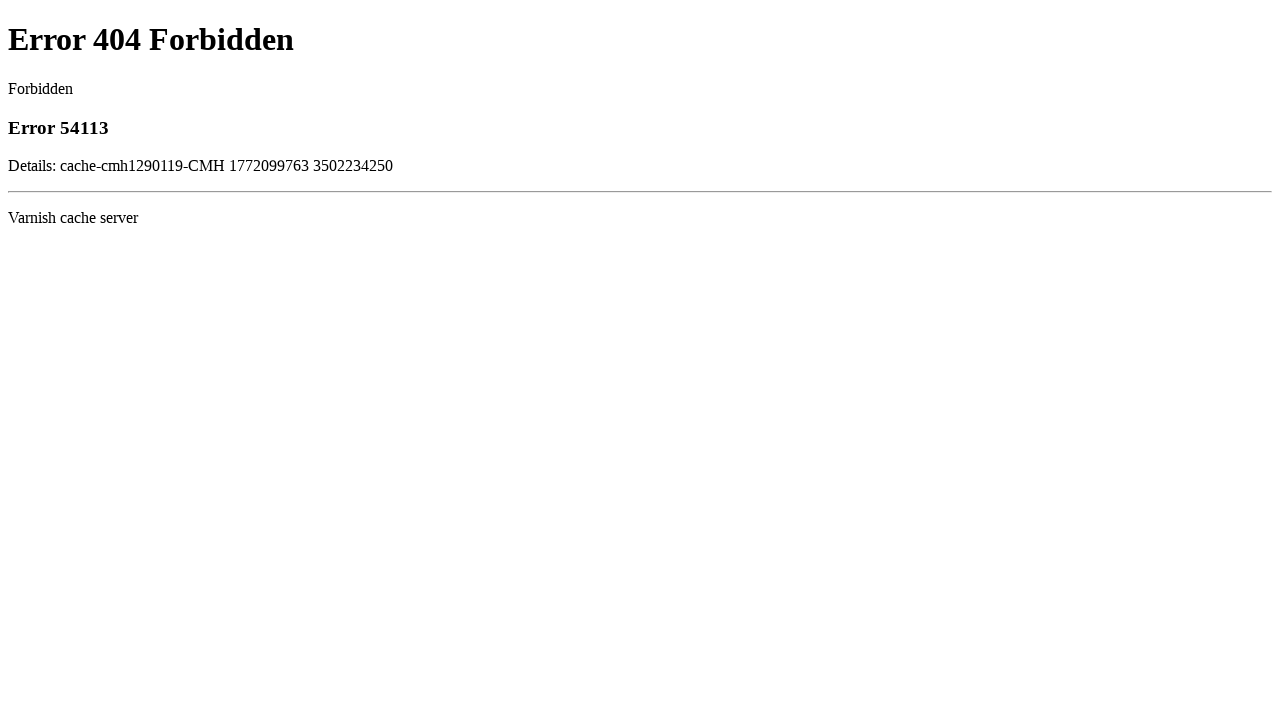

Navigated to ECU website
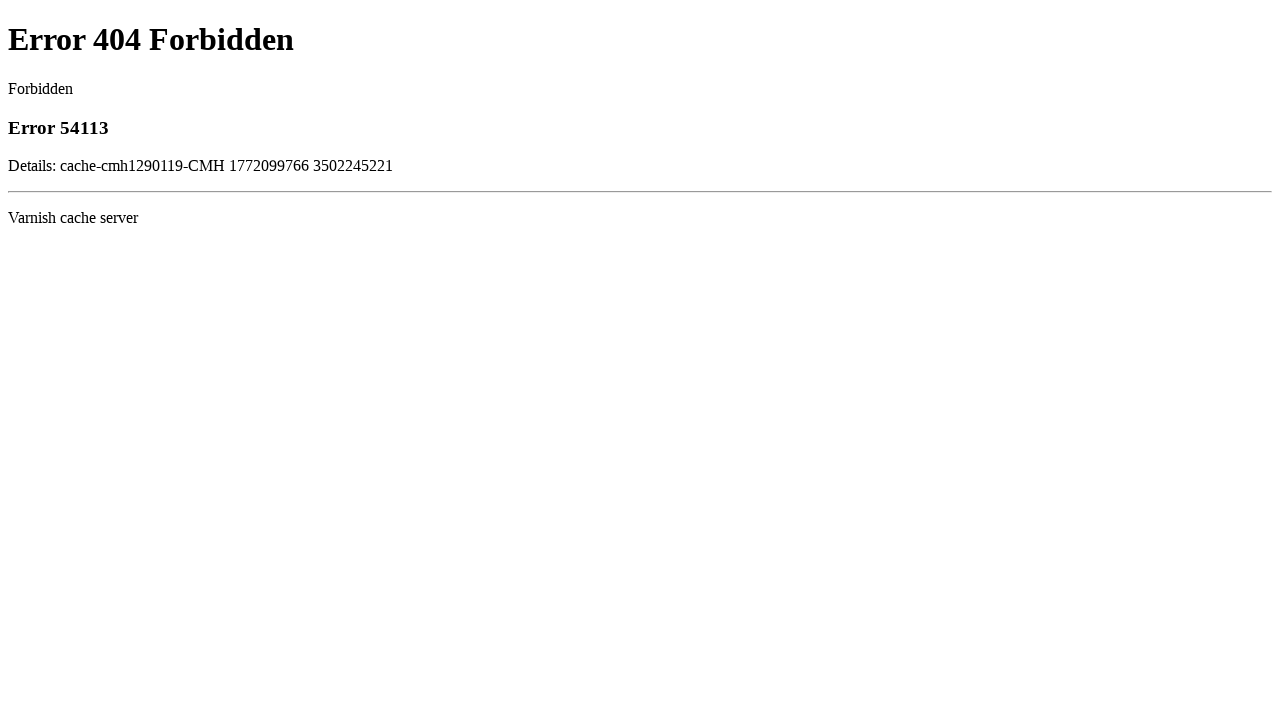

Waited 5 seconds for page to fully load
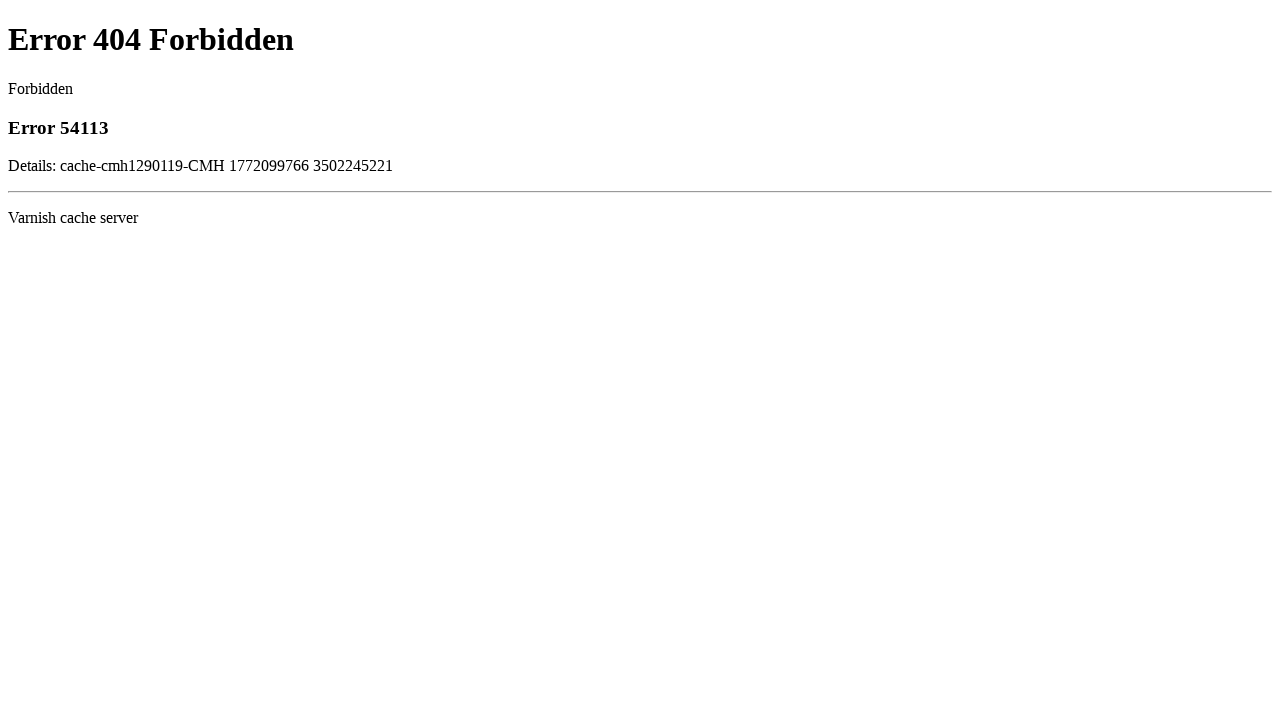

Exception occurred: Page.click: Timeout 60000ms exceeded.
Call log:
  - waiting for locator("#top")
 on #top
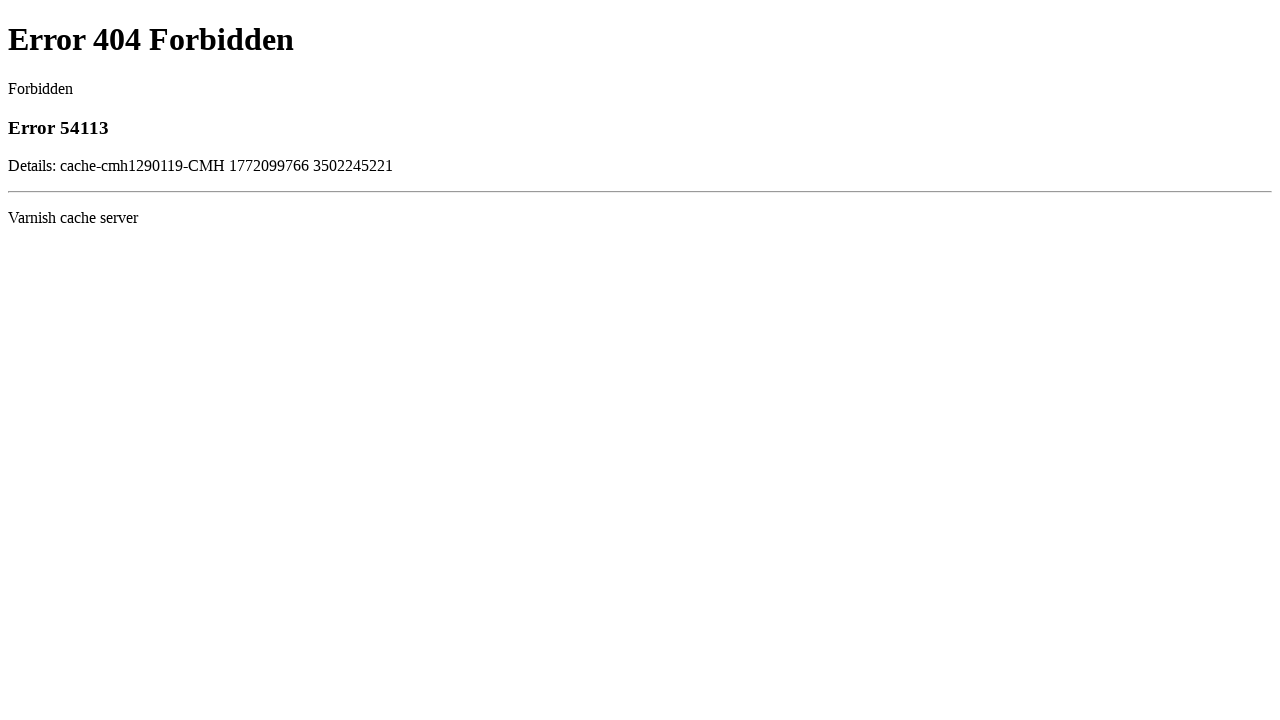

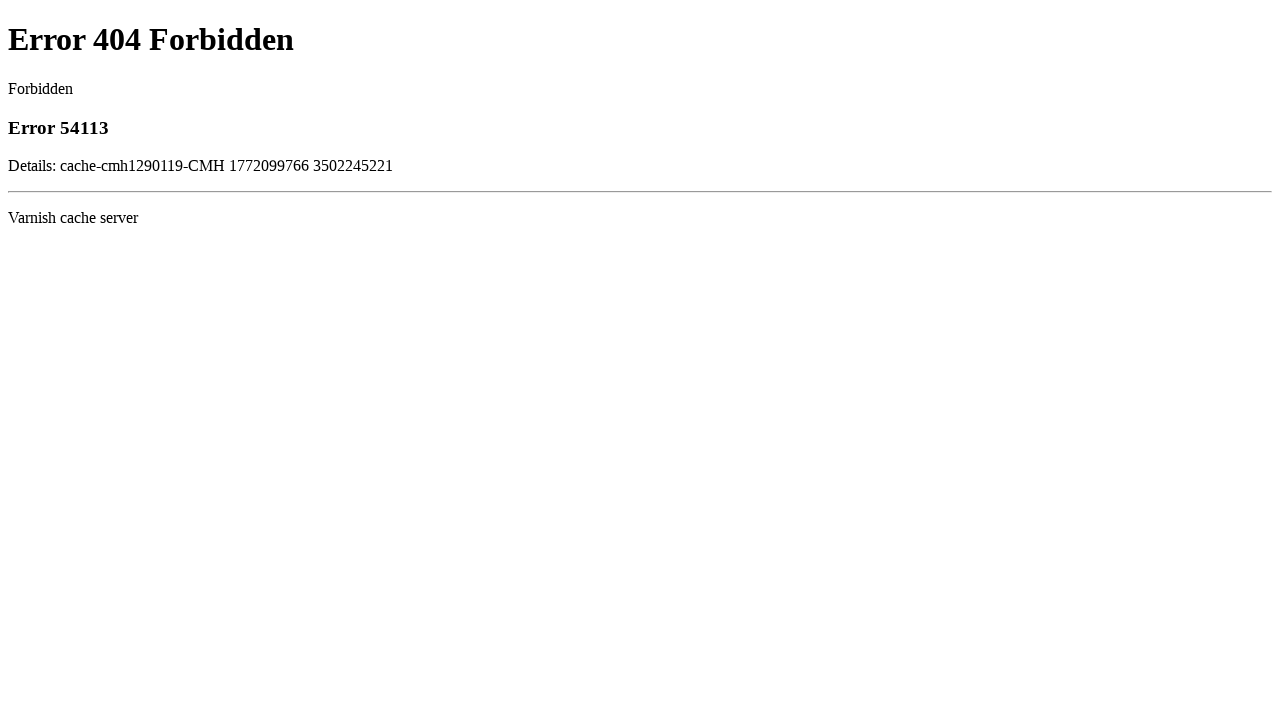